Tests selecting a programming language from dropdown by index

Starting URL: https://letcode.in/dropdowns

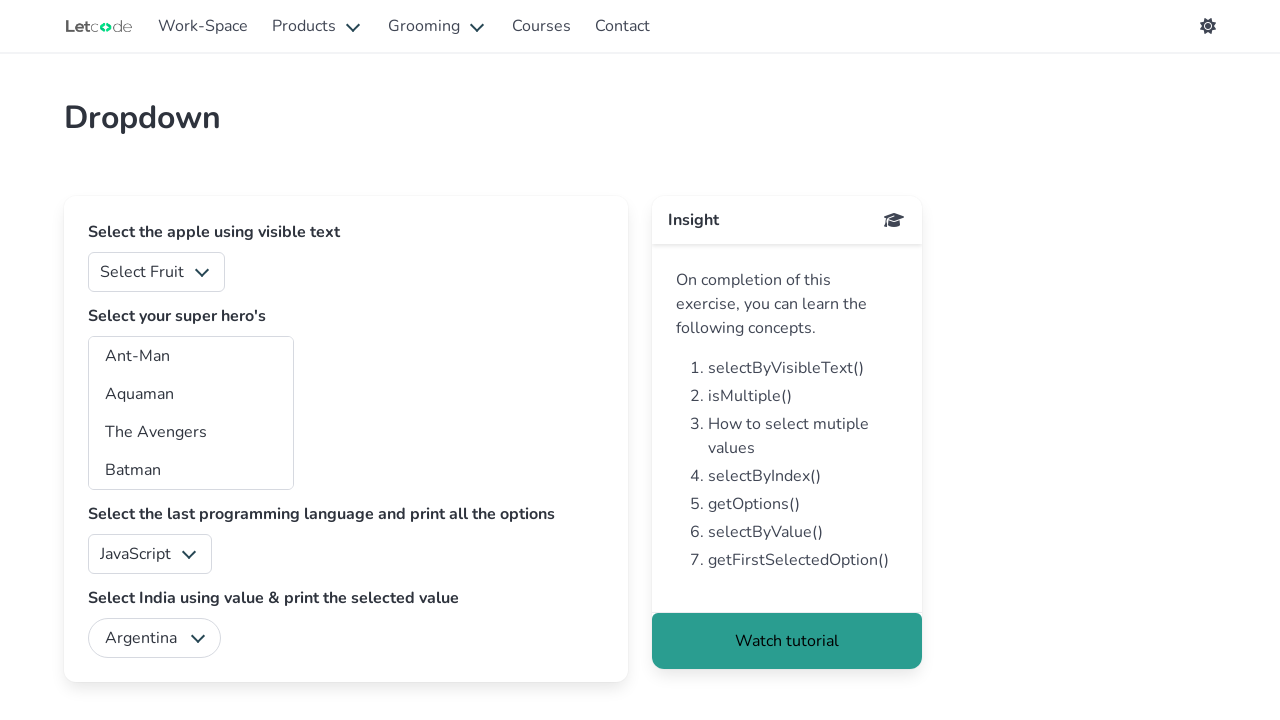

Selected programming language at index 4 (Python) from dropdown on #lang
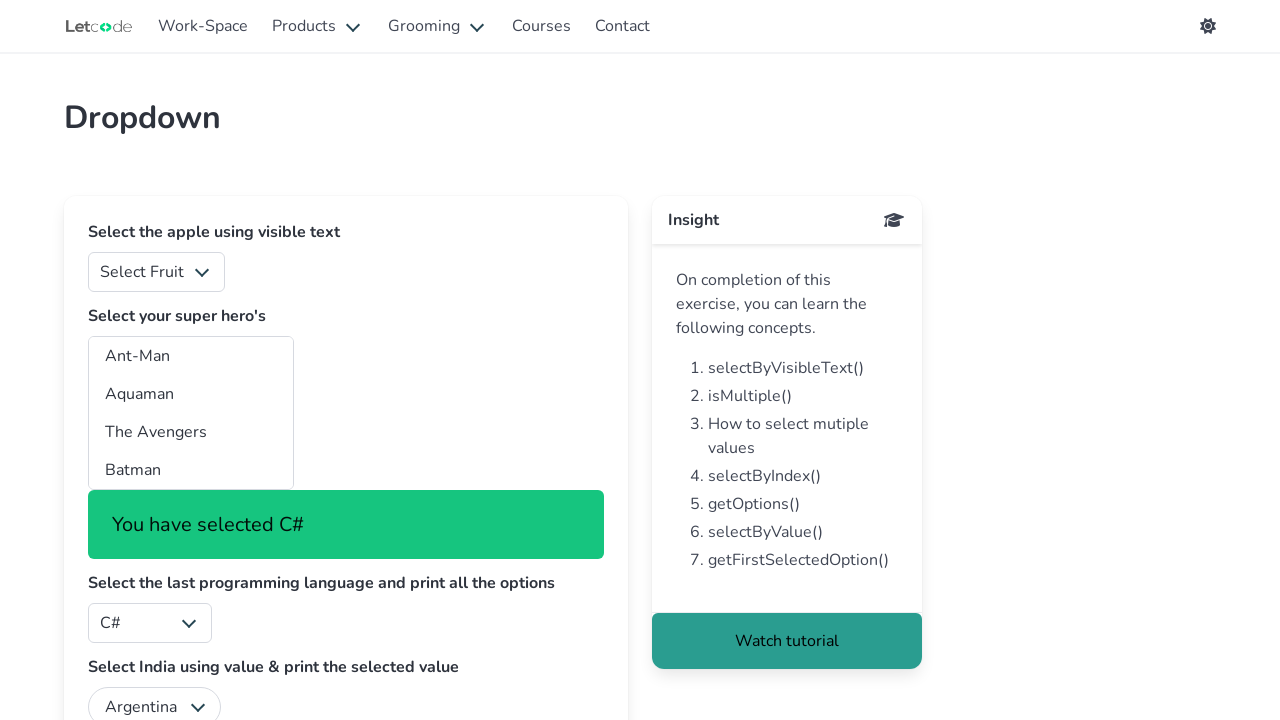

Waited 500ms for dropdown selection to complete
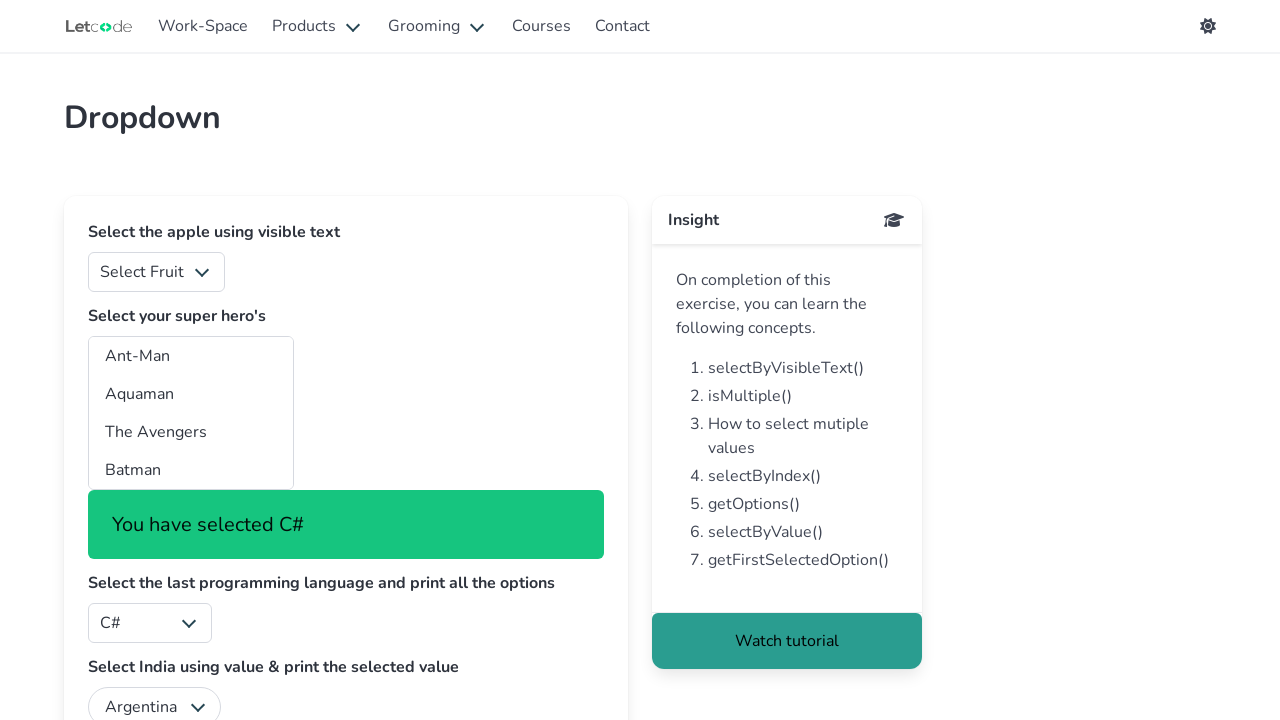

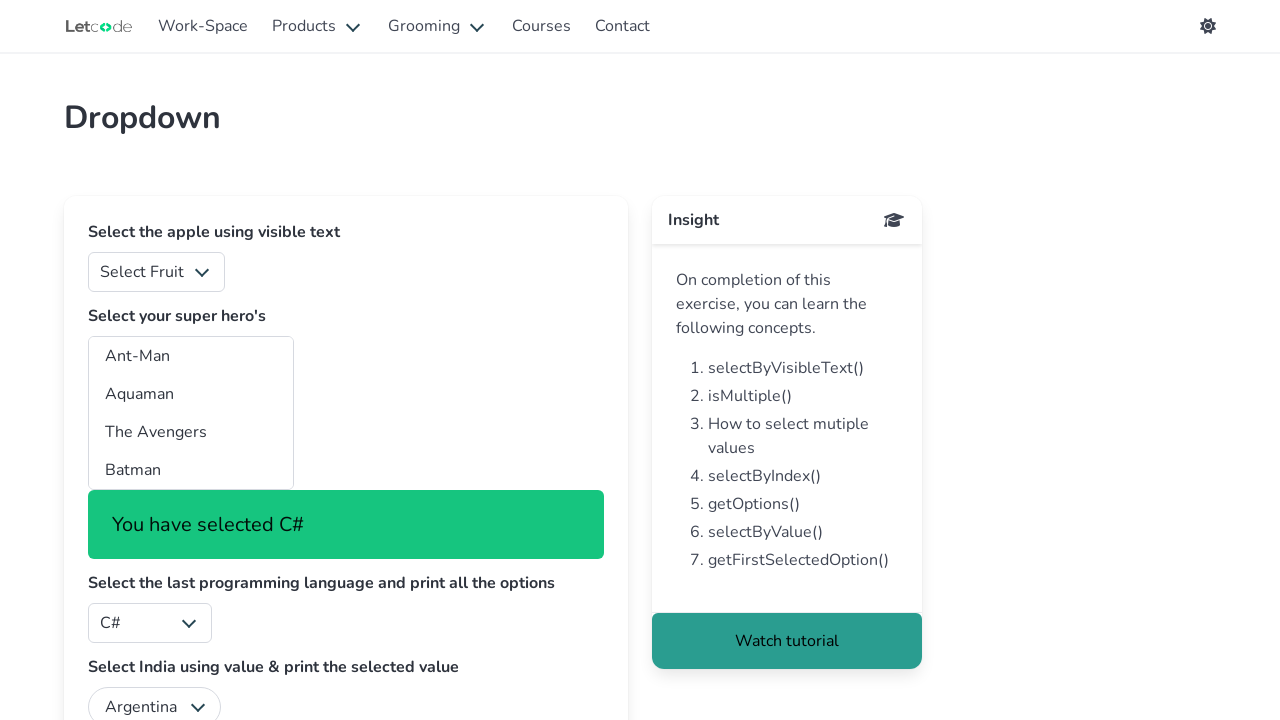